Tests drag and drop functionality by dragging an element to another target element

Starting URL: http://sahitest.com/demo/dragDropMooTools.htm

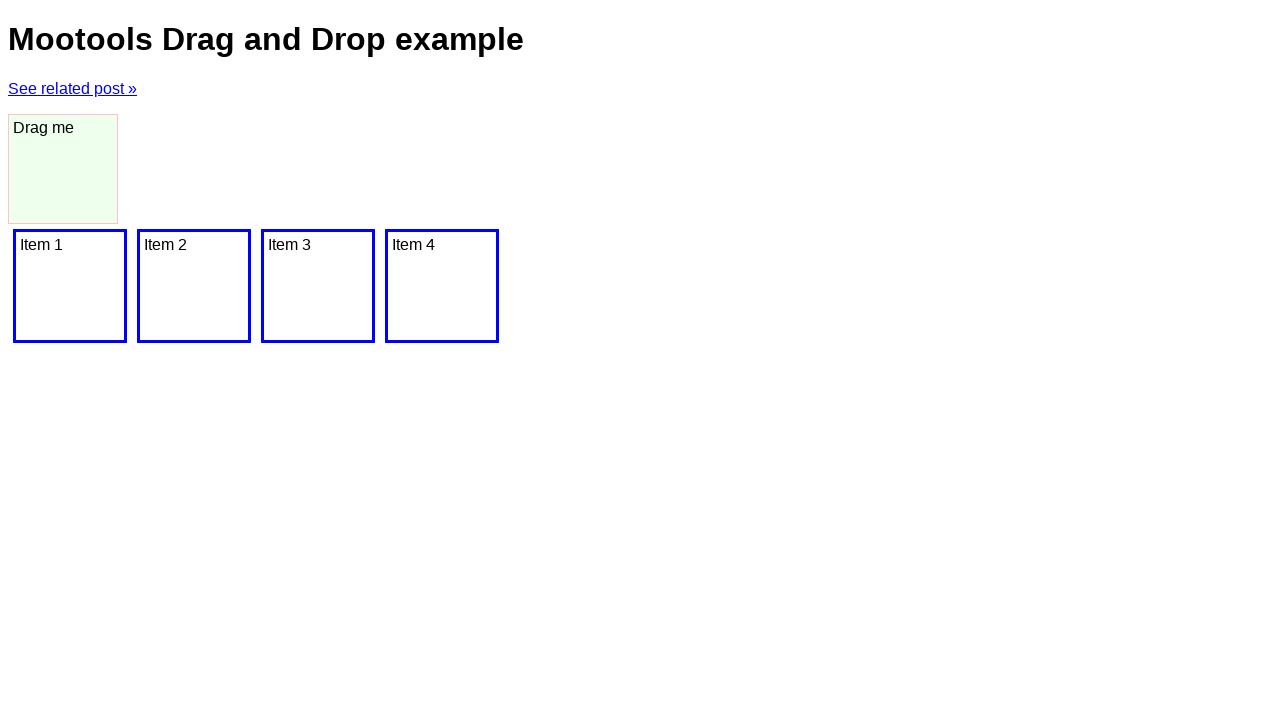

Navigated to drag and drop demo page
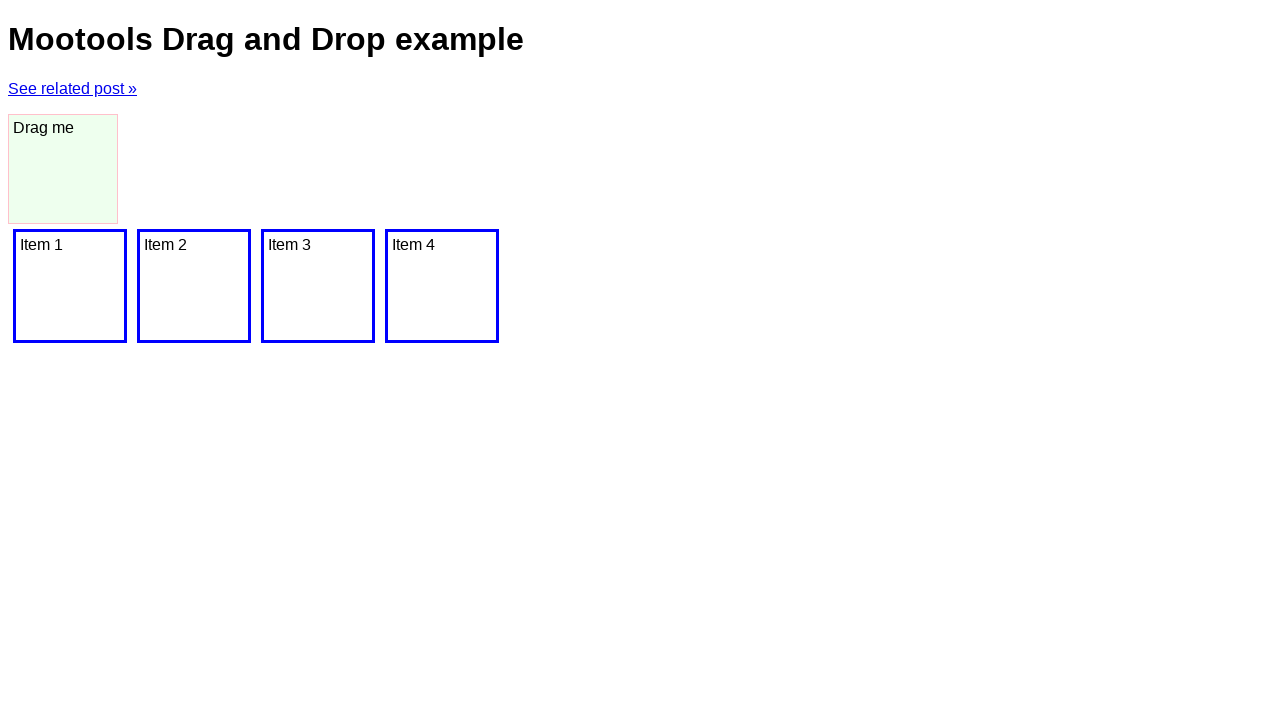

Located source element with id 'dragger'
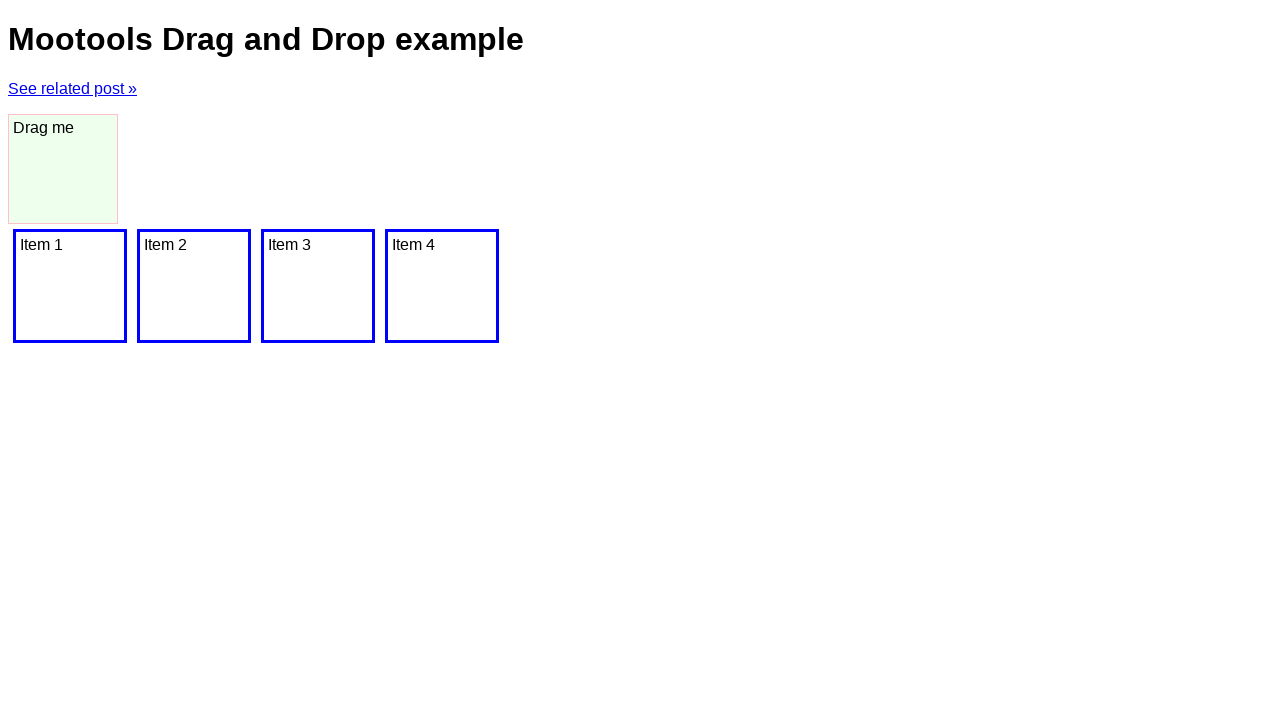

Located target element (second item with class 'item')
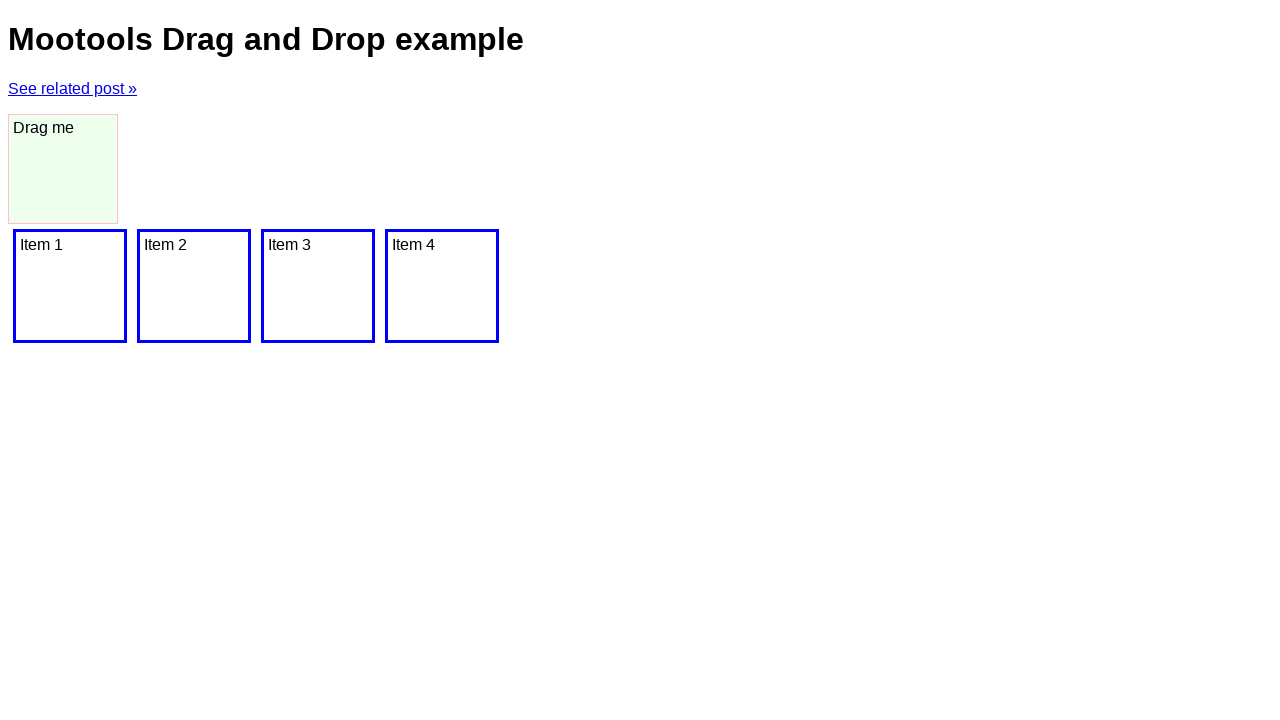

Dragged source element to target element at (194, 286)
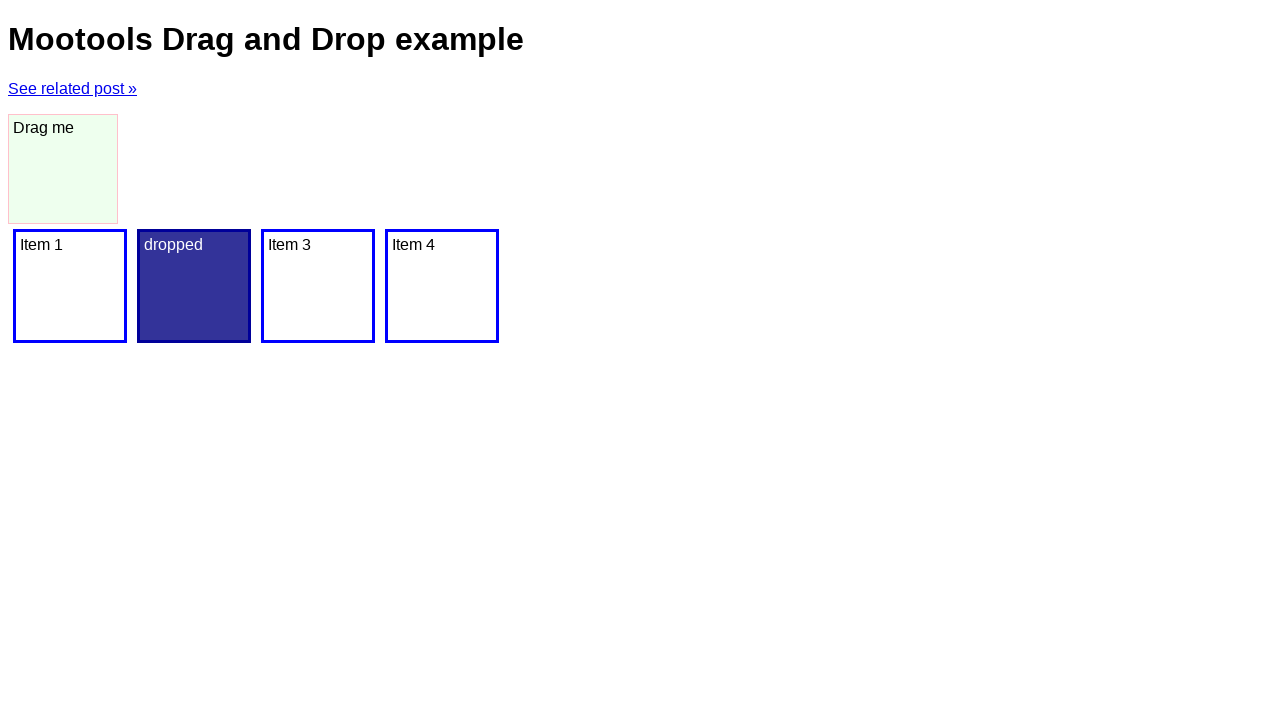

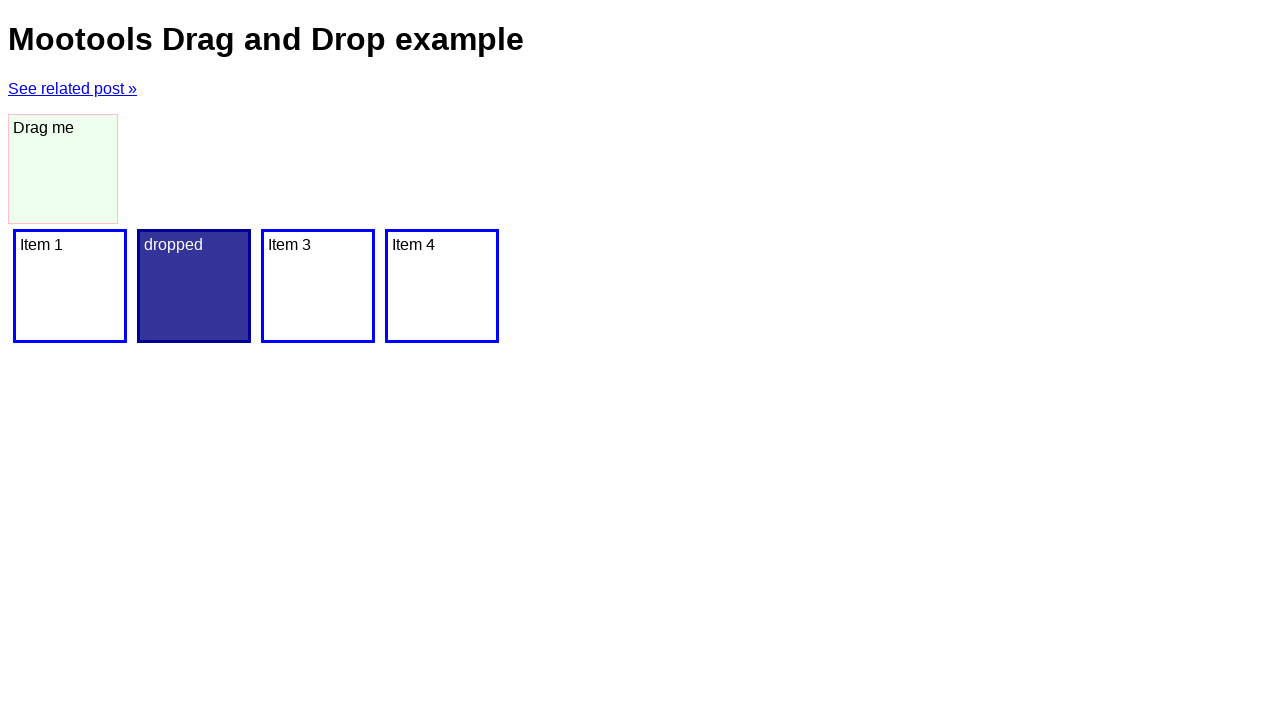